Tests PyPI search functionality by navigating to the homepage, entering a search query for a package, and verifying search results are displayed

Starting URL: https://pypi.org

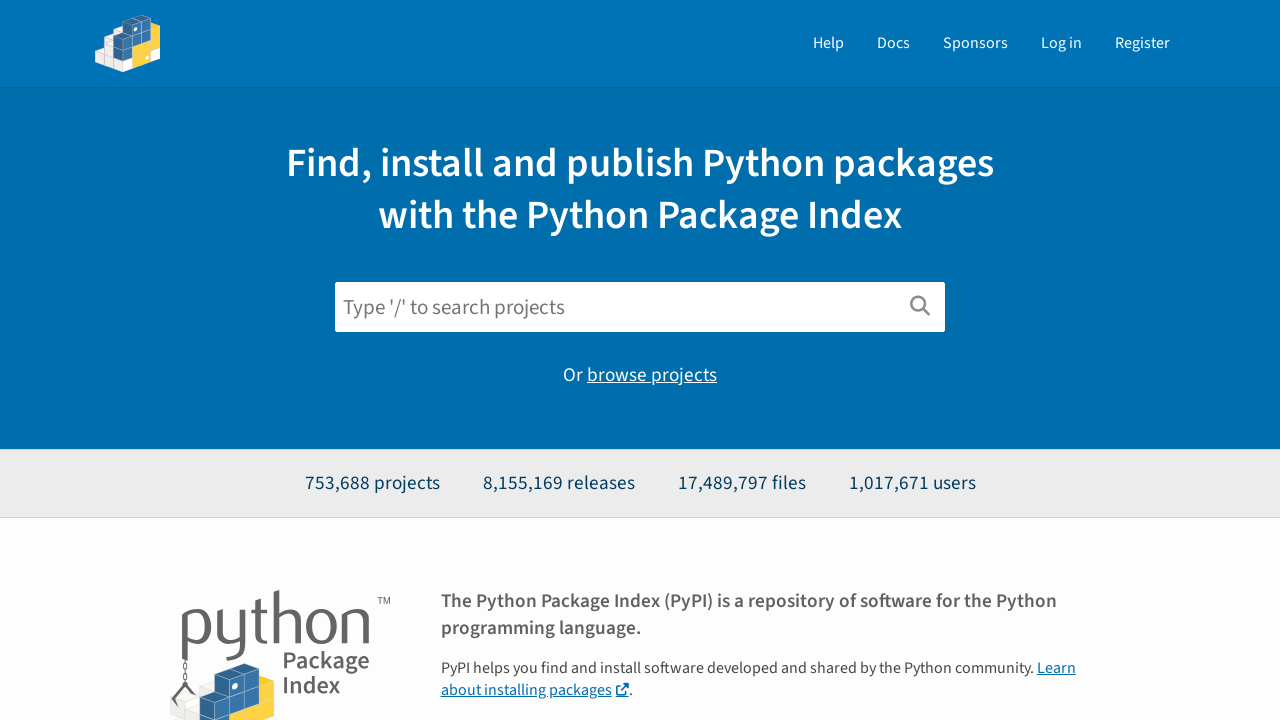

Filled search field with 'requests' package name on input[name='q']
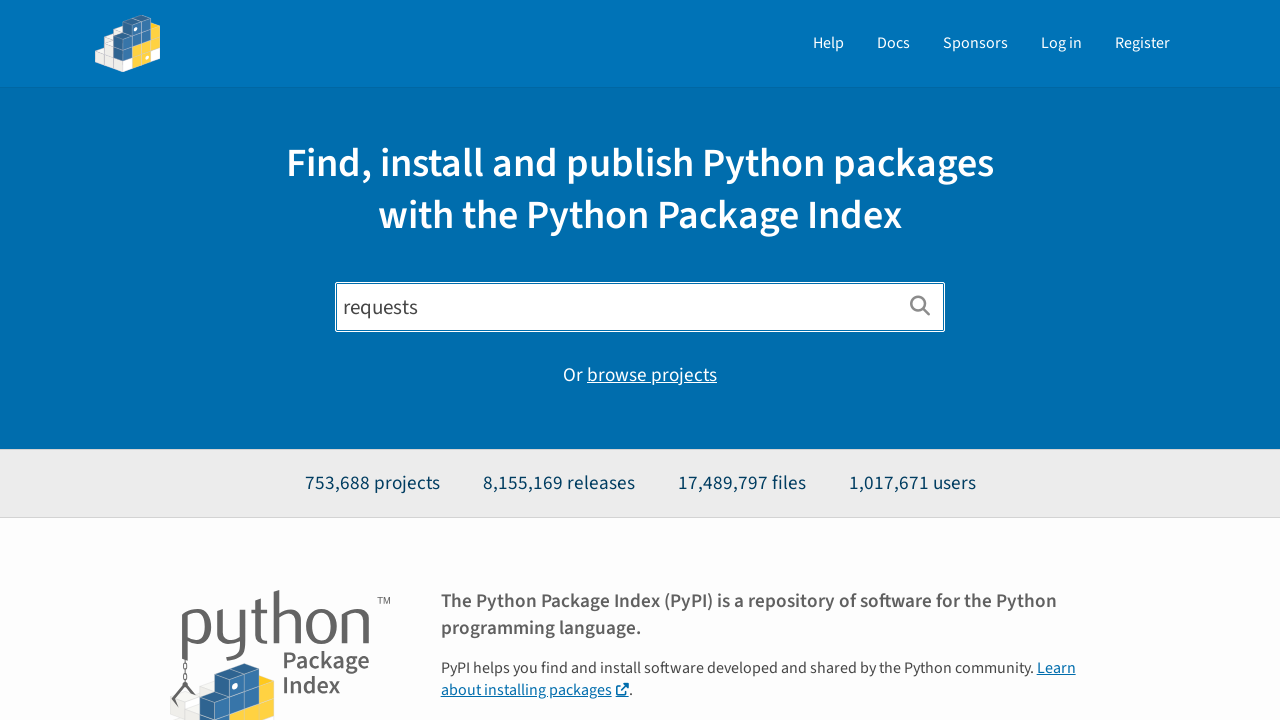

Pressed Enter to submit search query on input[name='q']
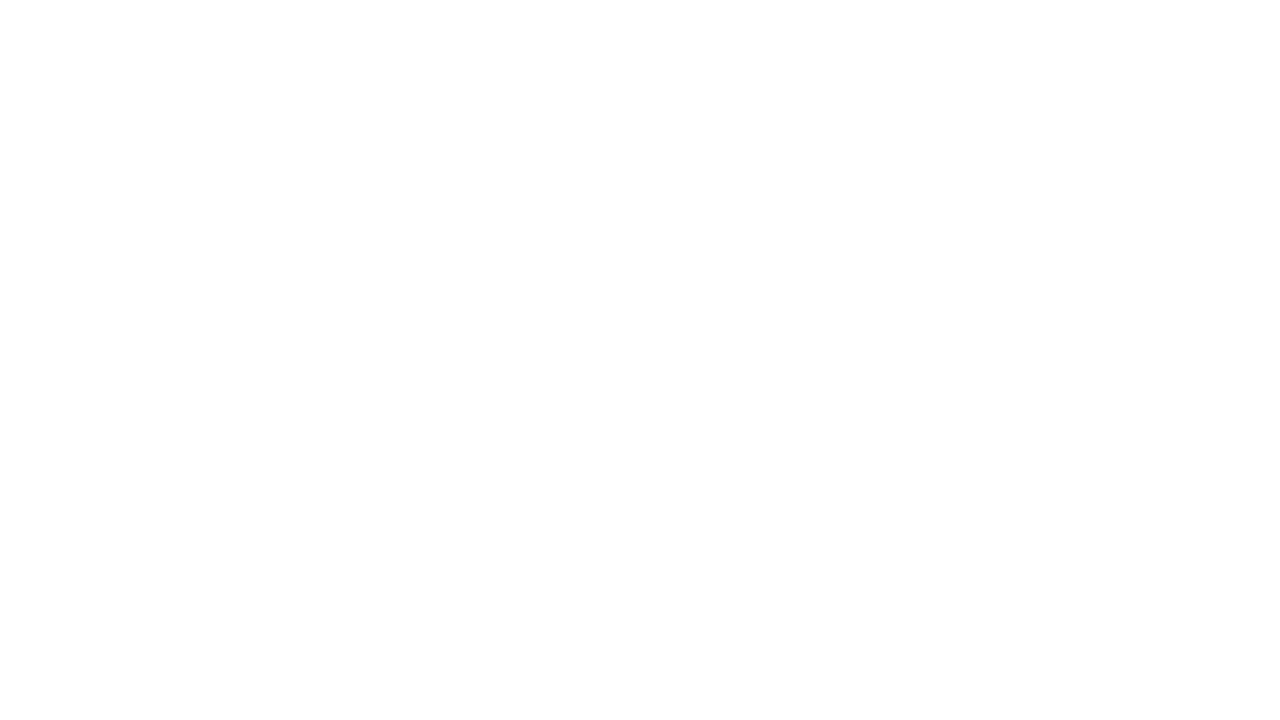

Search results loaded and displayed
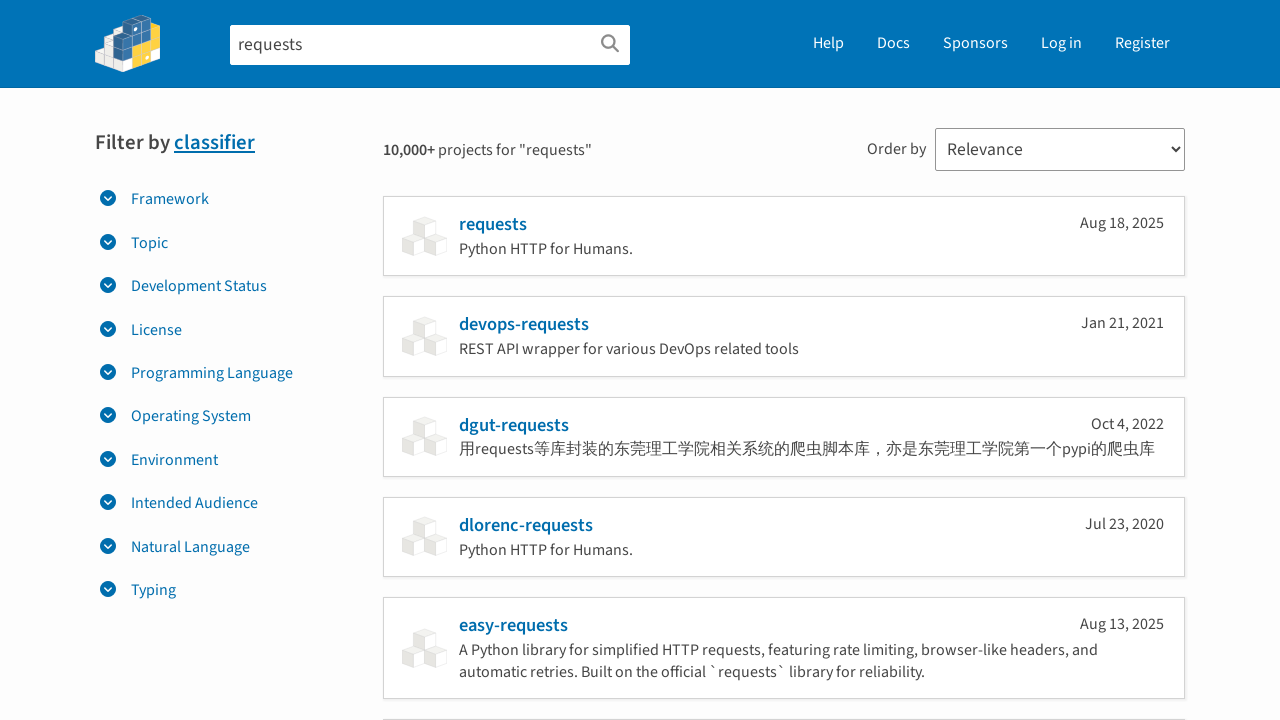

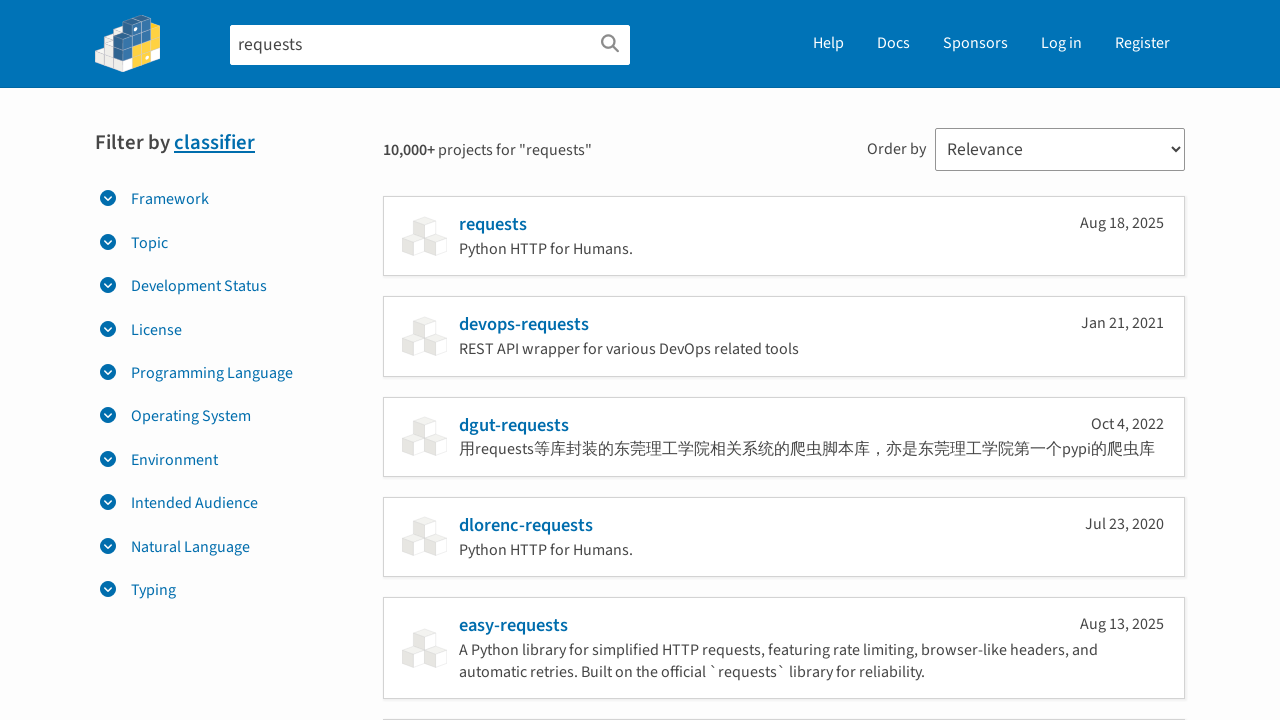